Tests button and element color changes on hover, drag-and-drop functionality, and link styling behaviors on a test automation practice page

Starting URL: https://testautomationpractice.blogspot.com/

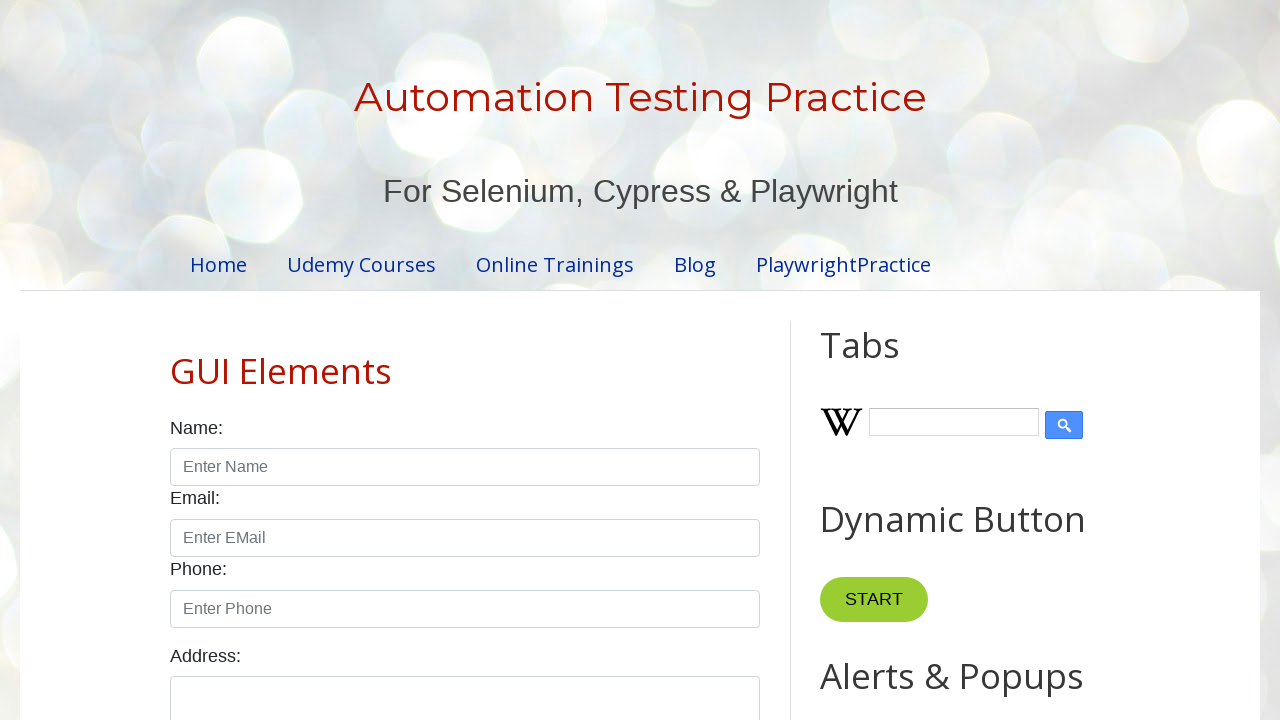

Waited for start button to be visible
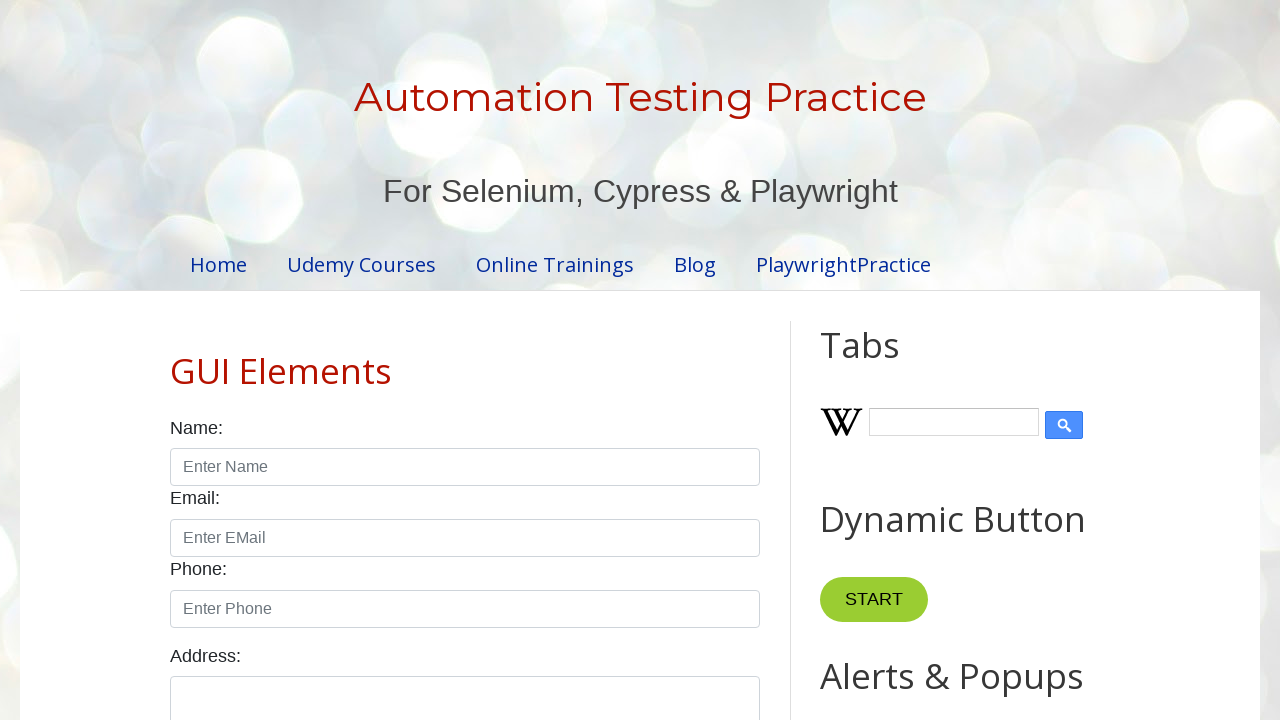

Hovered over start button to observe color change at (874, 600) on button[name='start']
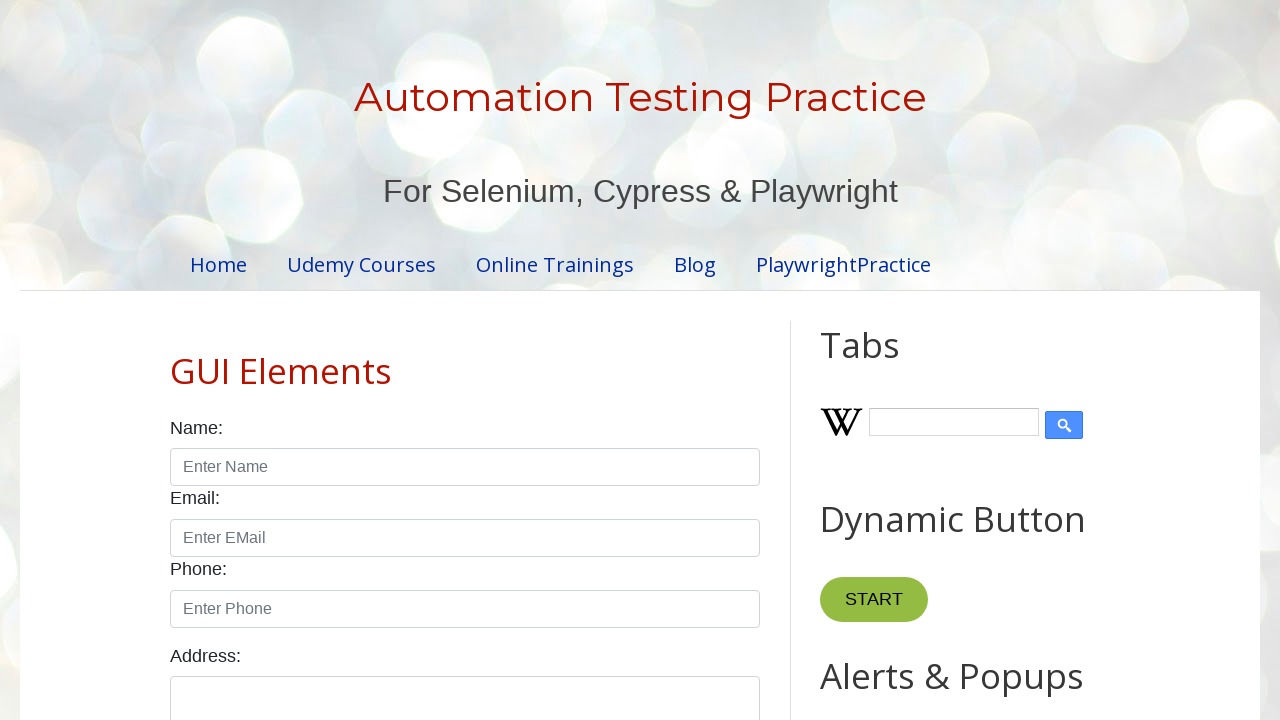

Clicked the start button at (874, 600) on button[name='start']
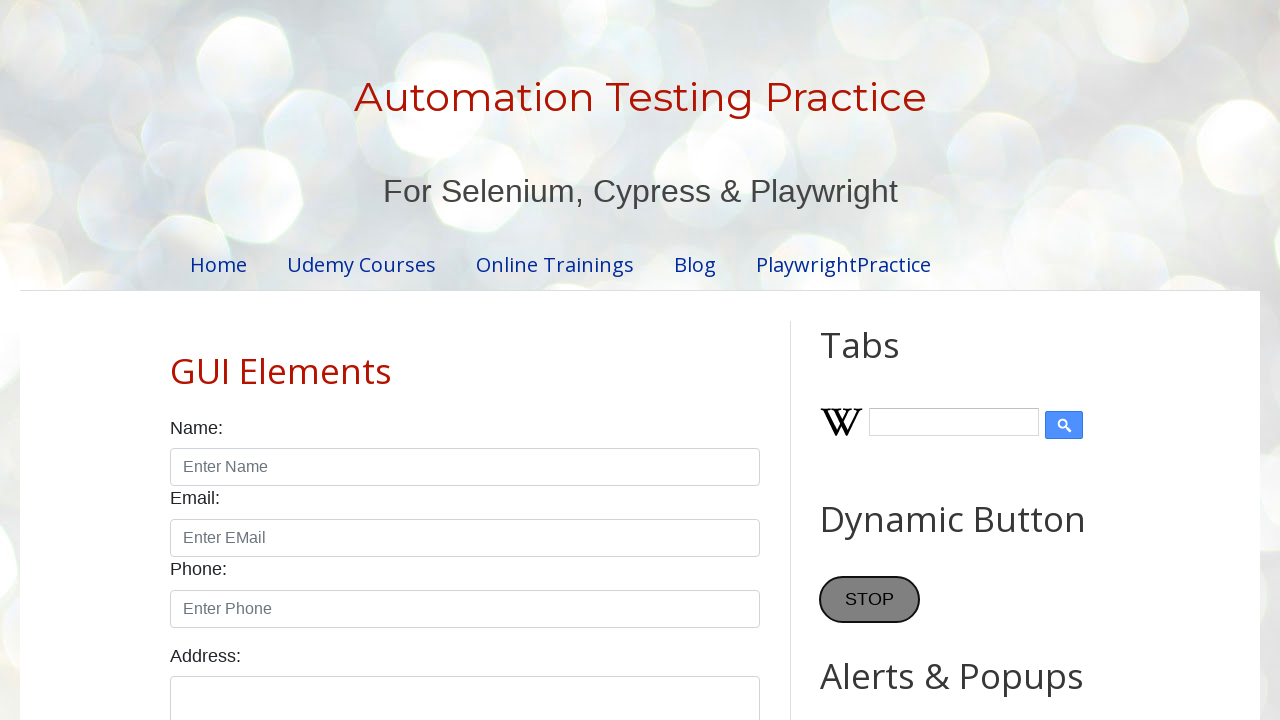

Performed drag-and-drop operation from draggable to droppable element at (1015, 386)
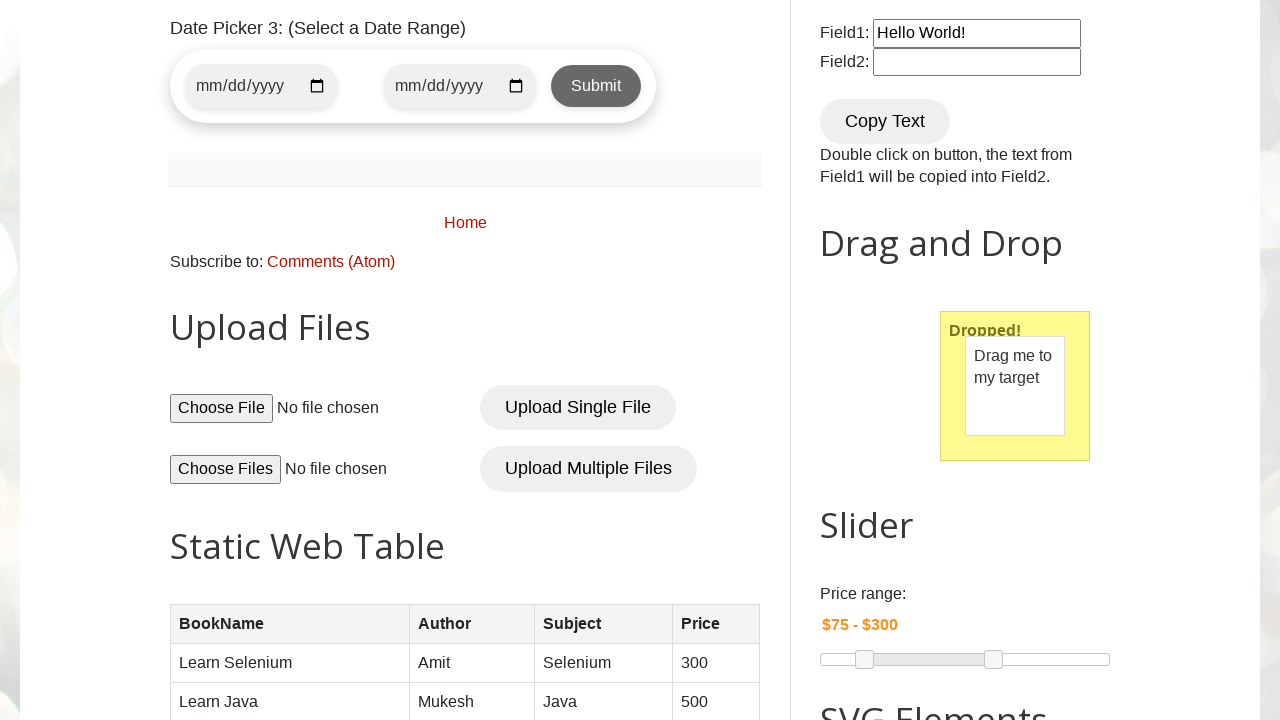

Hovered over main blog link to observe styling behavior at (218, 264) on a[href='http://testautomationpractice.blogspot.com/']
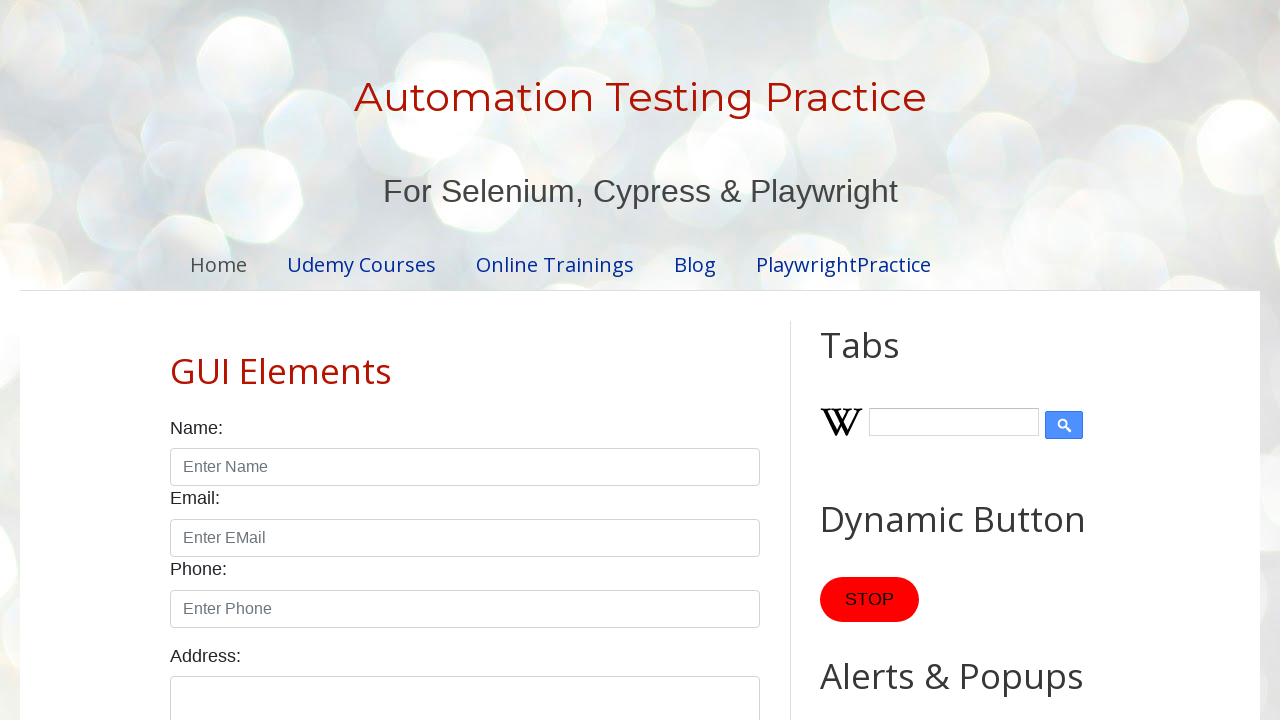

Hovered over download files link to verify link styling on hover at (255, 595) on a[href='https://testautomationpractice.blogspot.com/p/download-files_25.html']
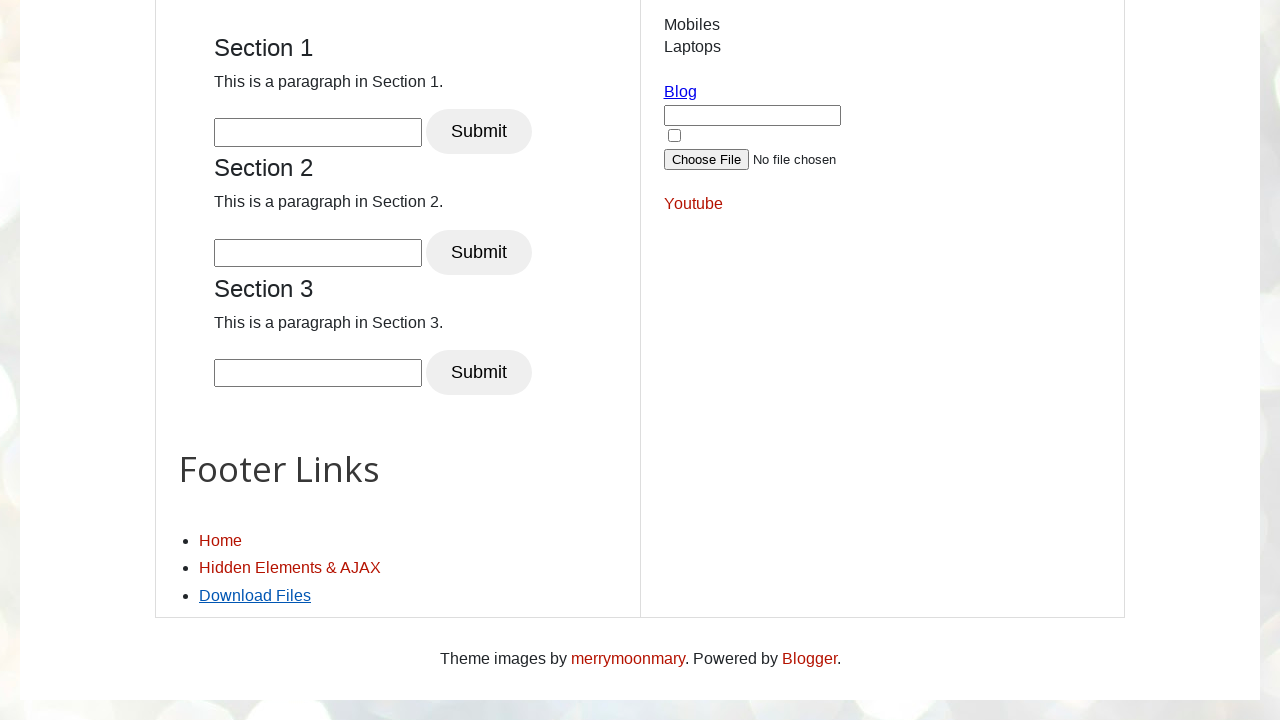

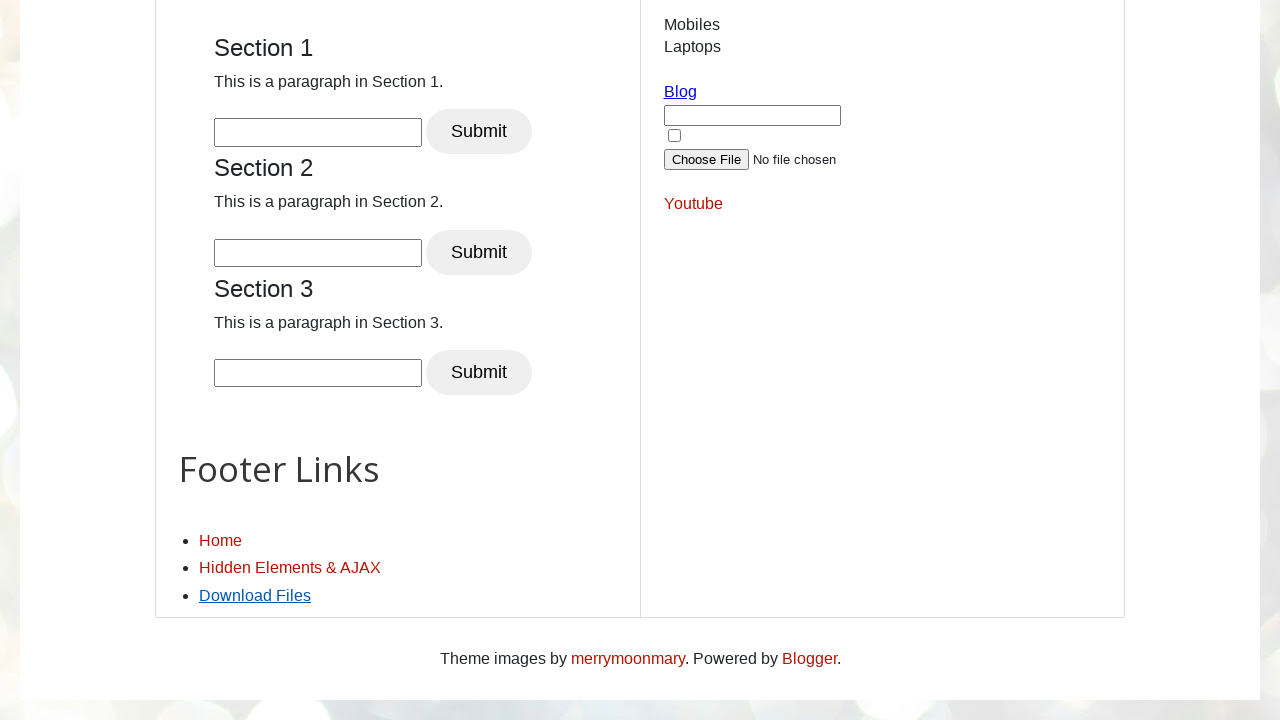